Navigates to a Korean government website, switches to an iframe, and selects a year (2022) from a dropdown menu

Starting URL: https://jumin.mois.go.kr/

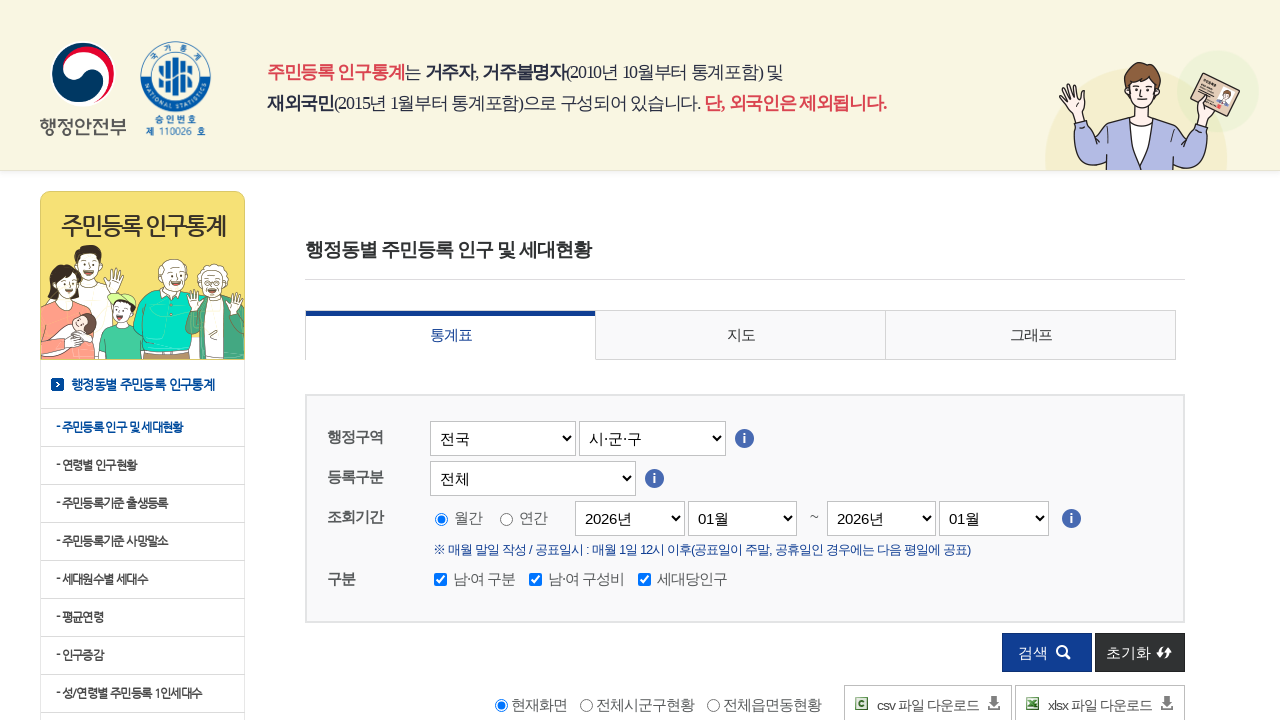

Navigated to Korean government website https://jumin.mois.go.kr/
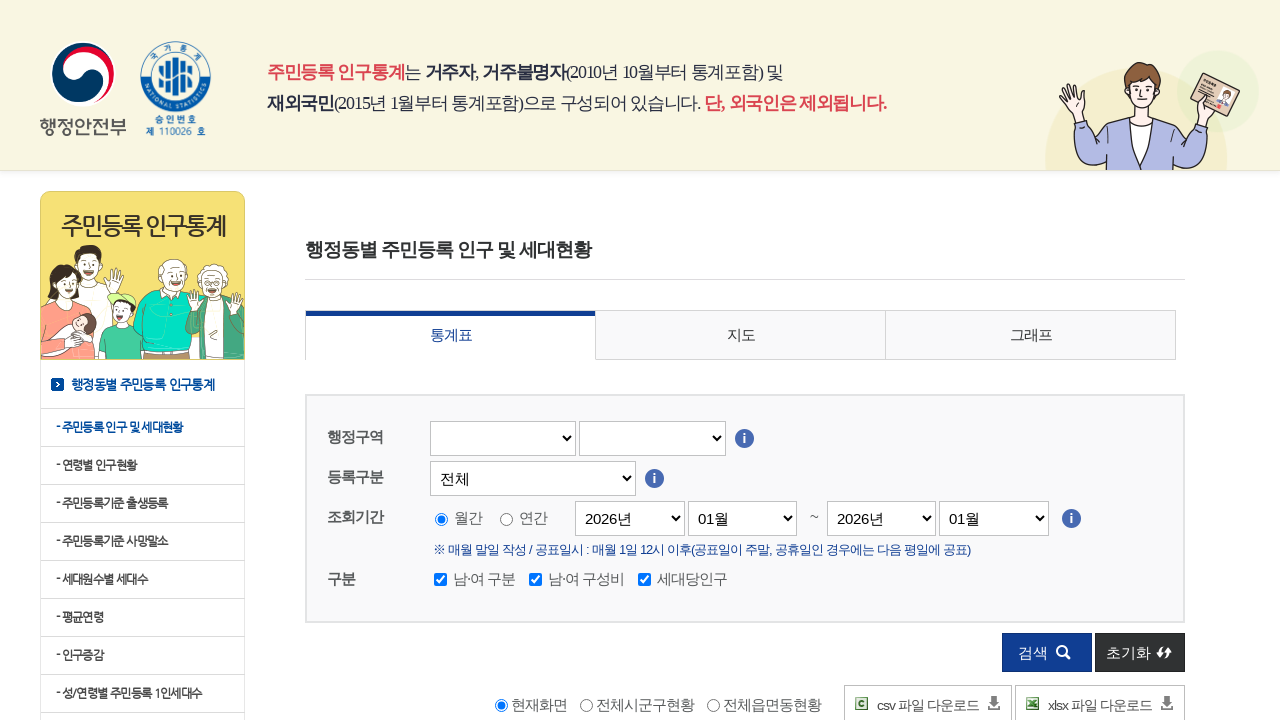

Waited for iframe to load and selected it
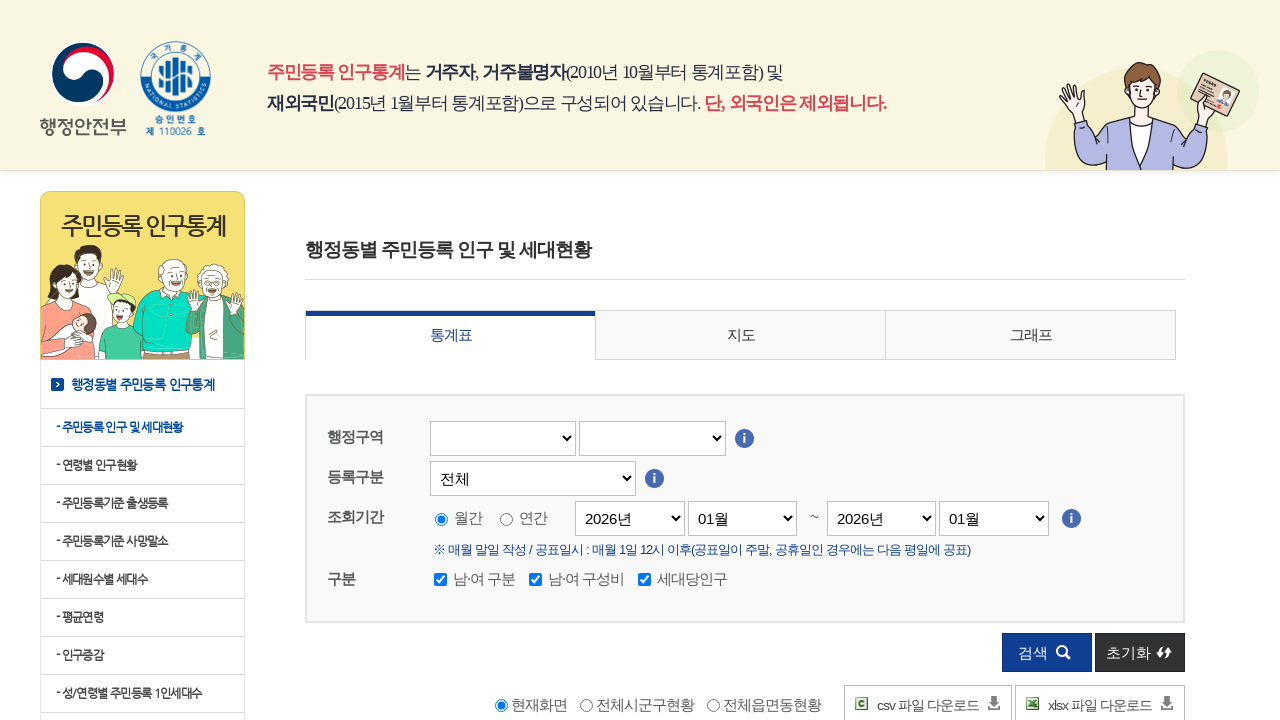

Switched to iframe content frame
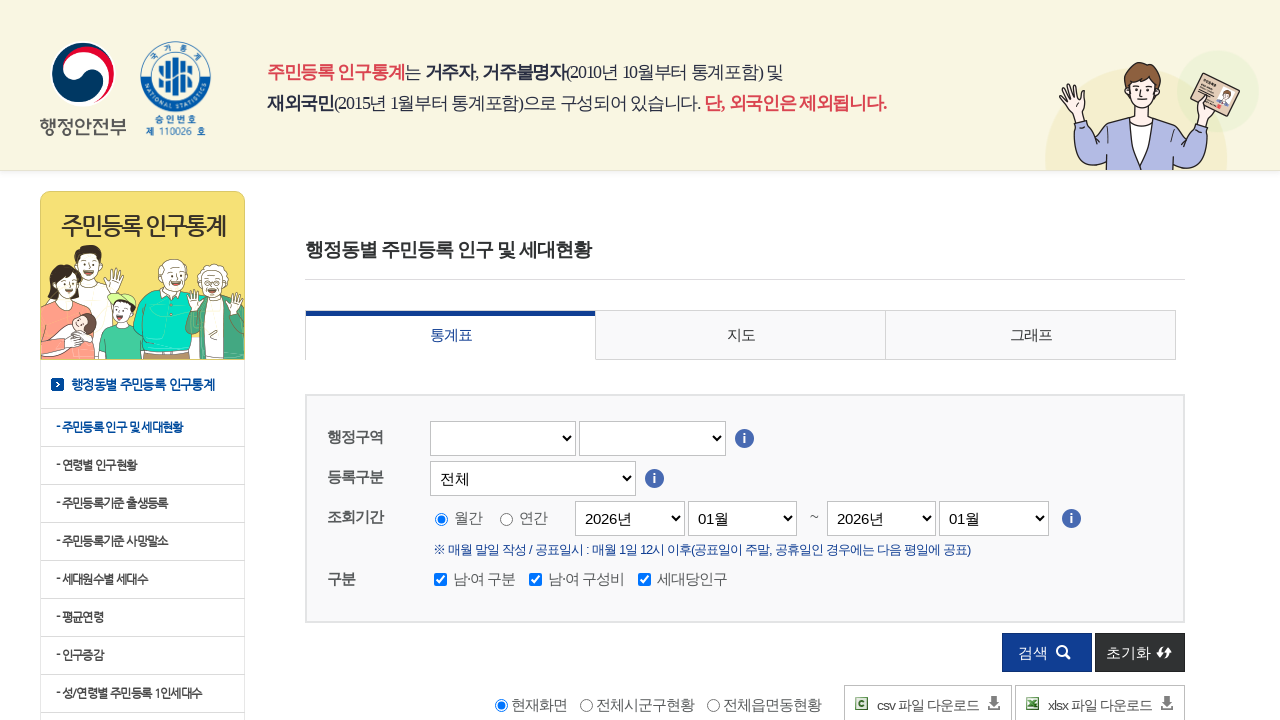

Selected year 2022 from the year dropdown menu
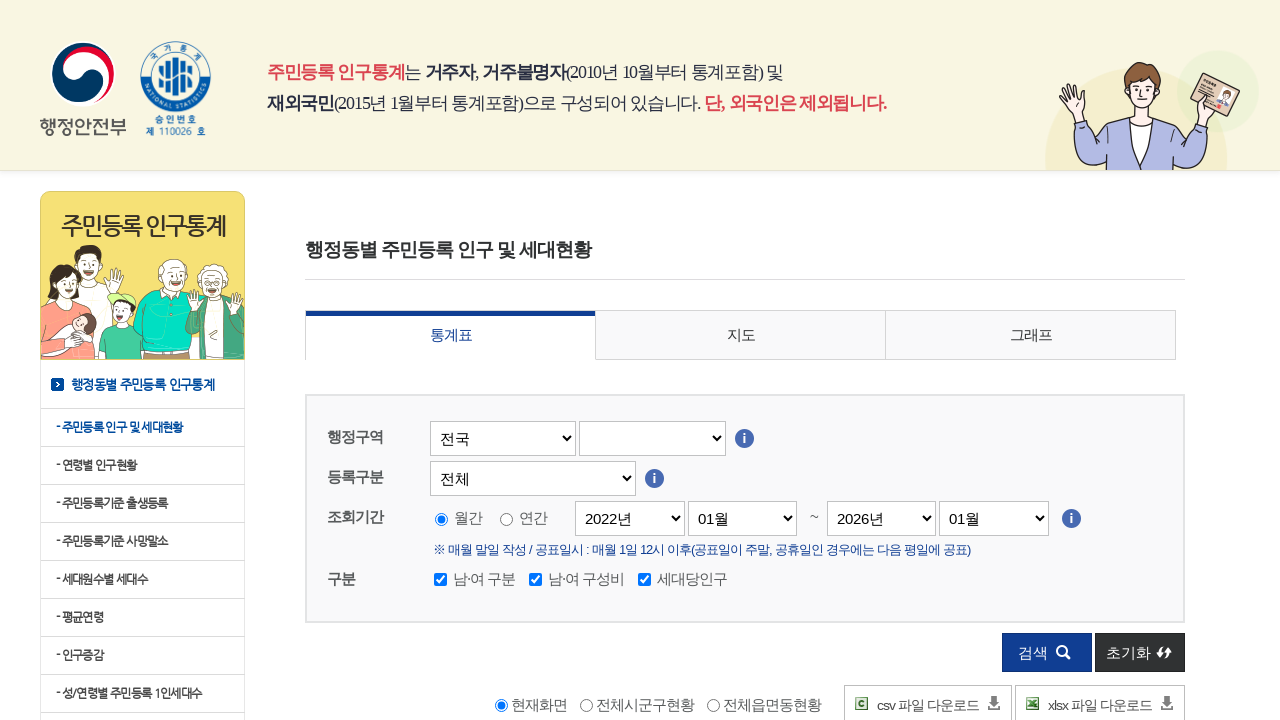

Verified selected year: 2022
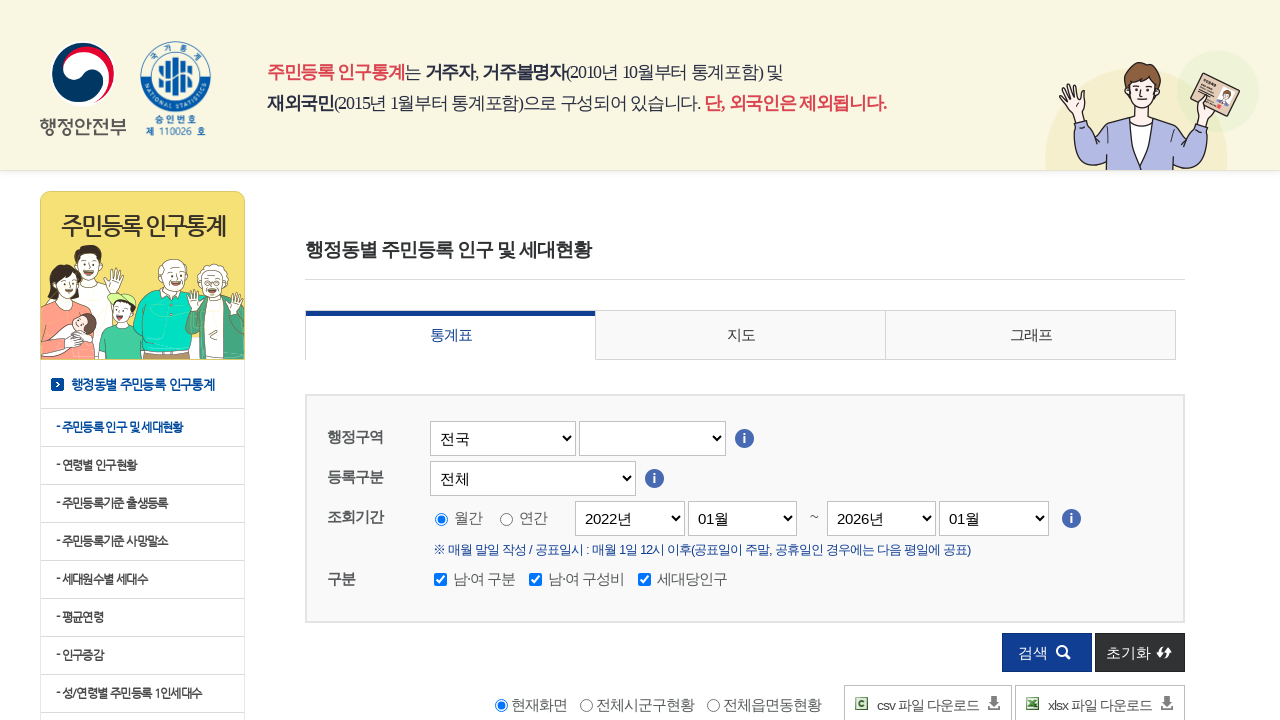

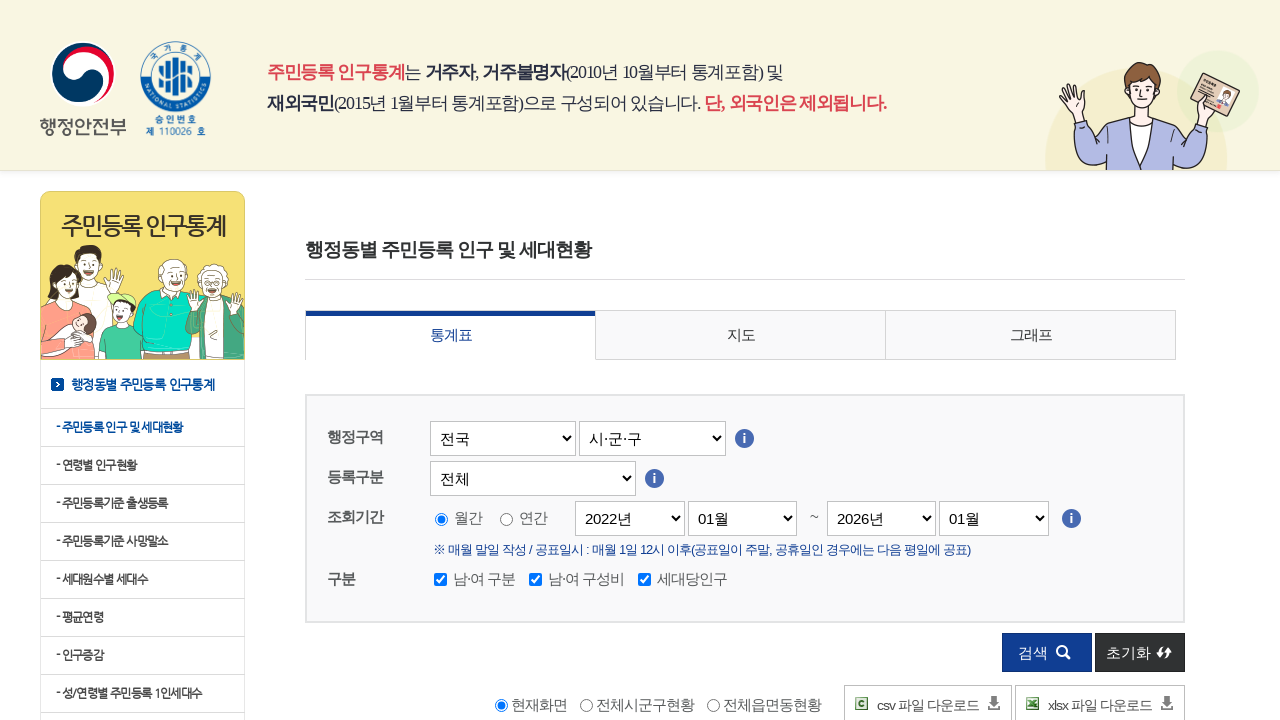